Tests date picker functionality by selecting a specific date (June 13, 1993) from dropdown menus

Starting URL: https://demoqa.com/automation-practice-form

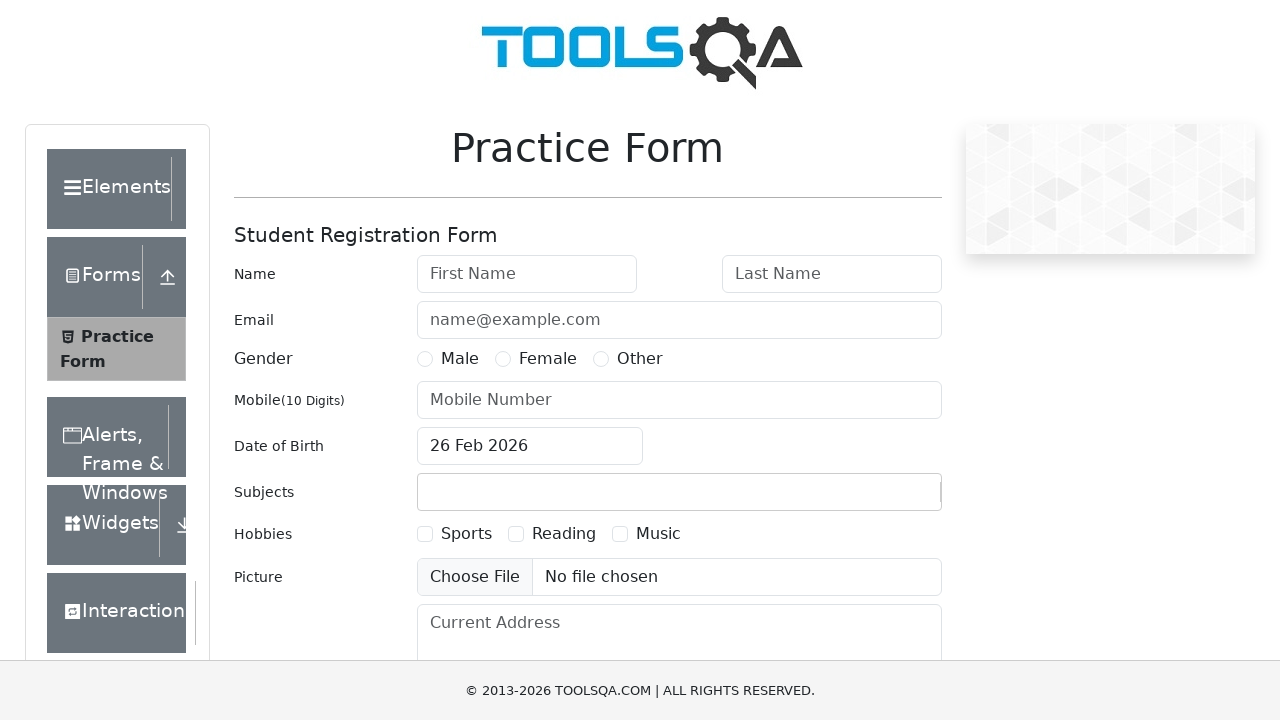

Scrolled date input field into view
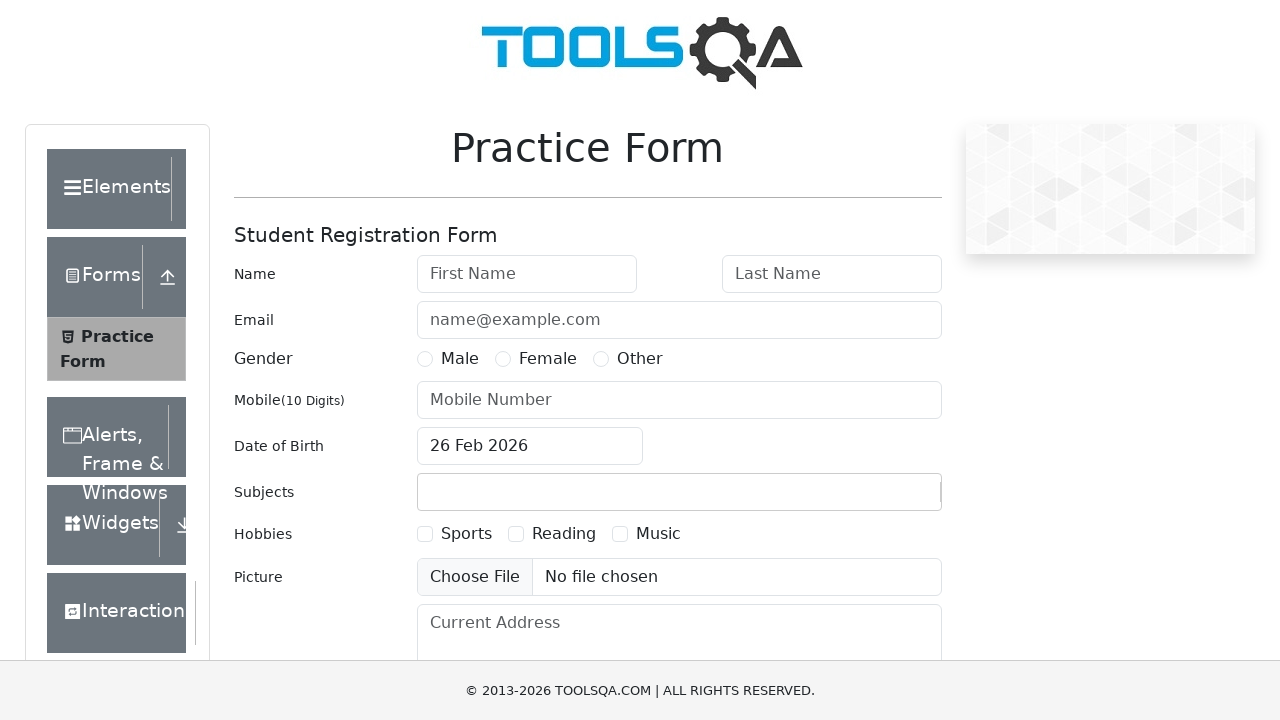

Clicked date input field to open date picker at (530, 446) on input#dateOfBirthInput
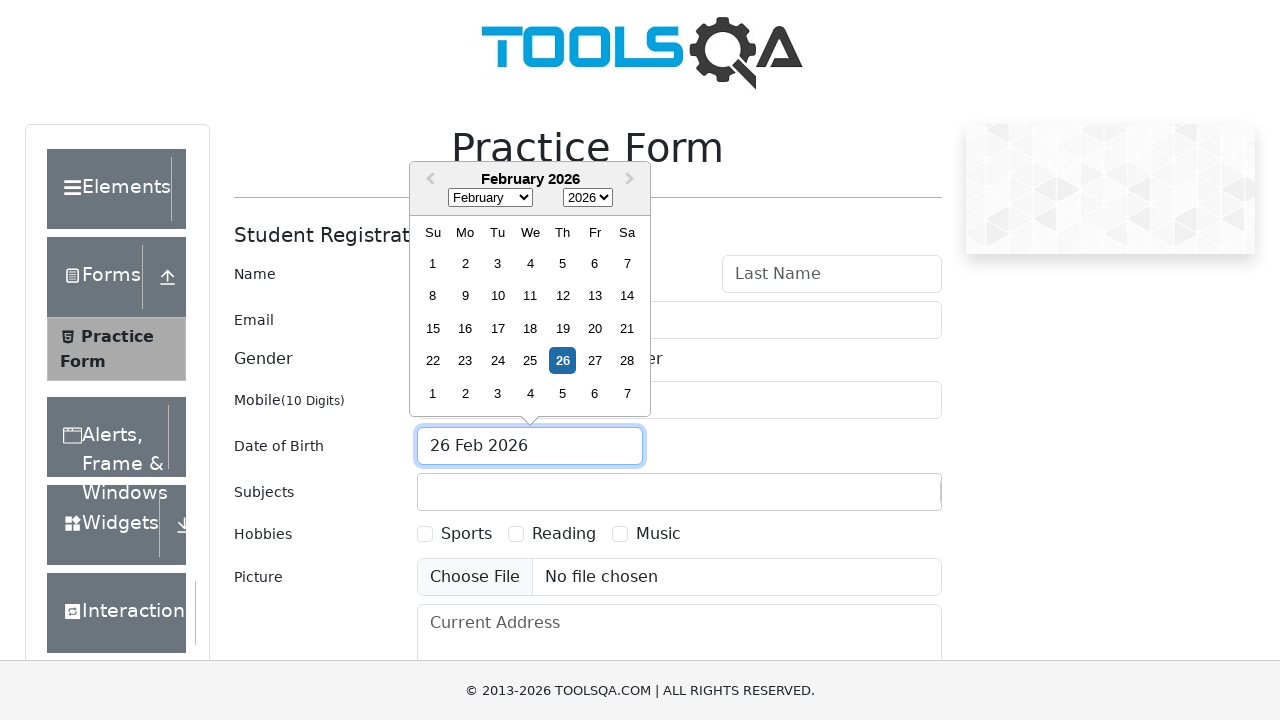

Selected year 1993 from year dropdown on select.react-datepicker__year-select
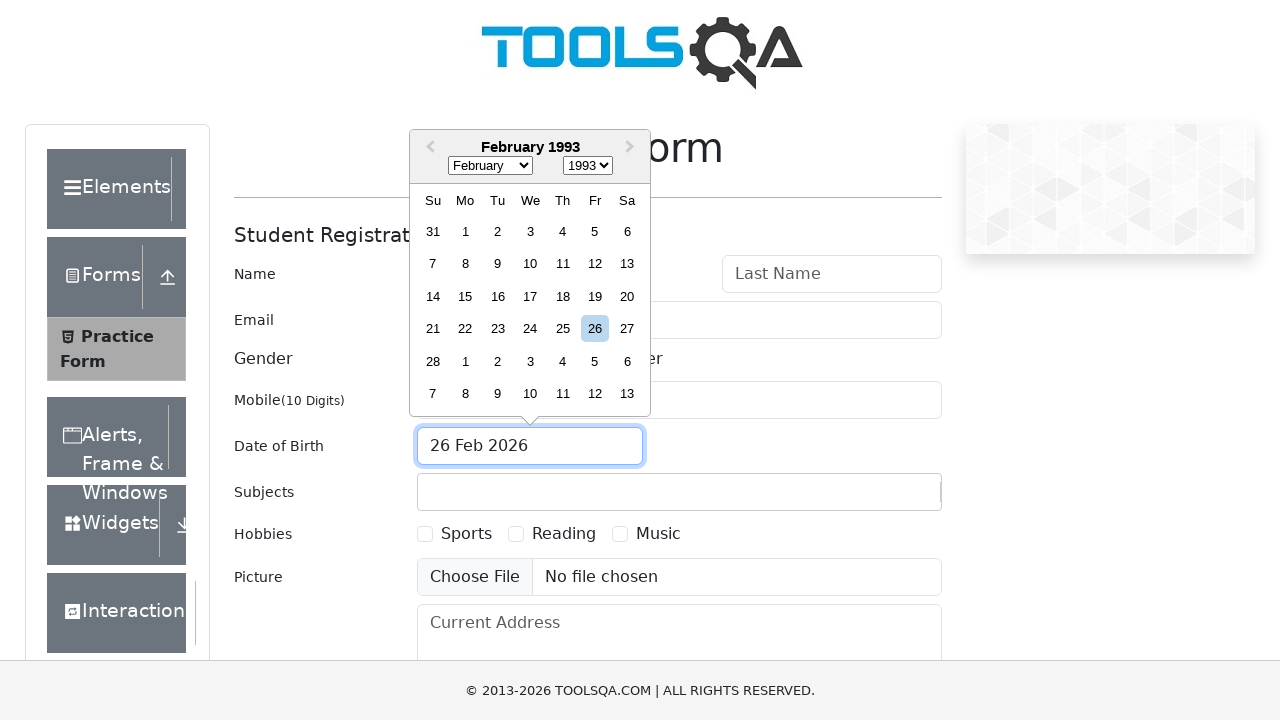

Selected June from month dropdown on select.react-datepicker__month-select
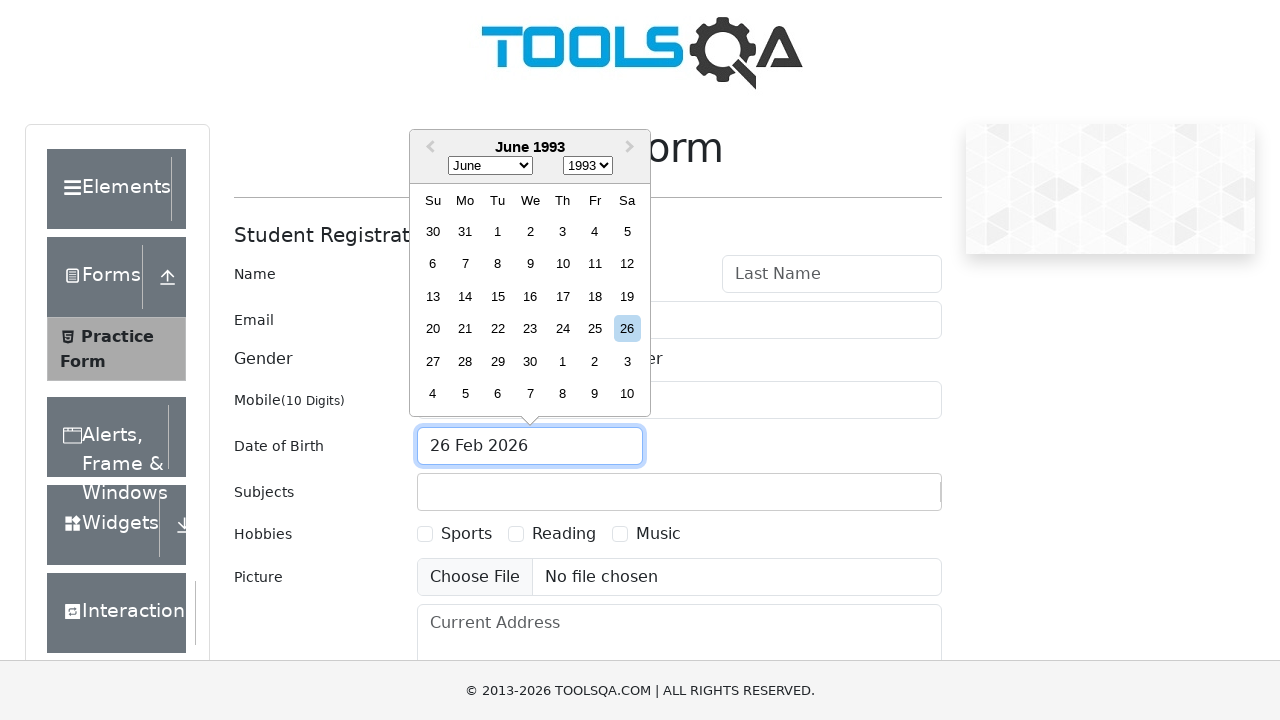

Retrieved selected date value from input field
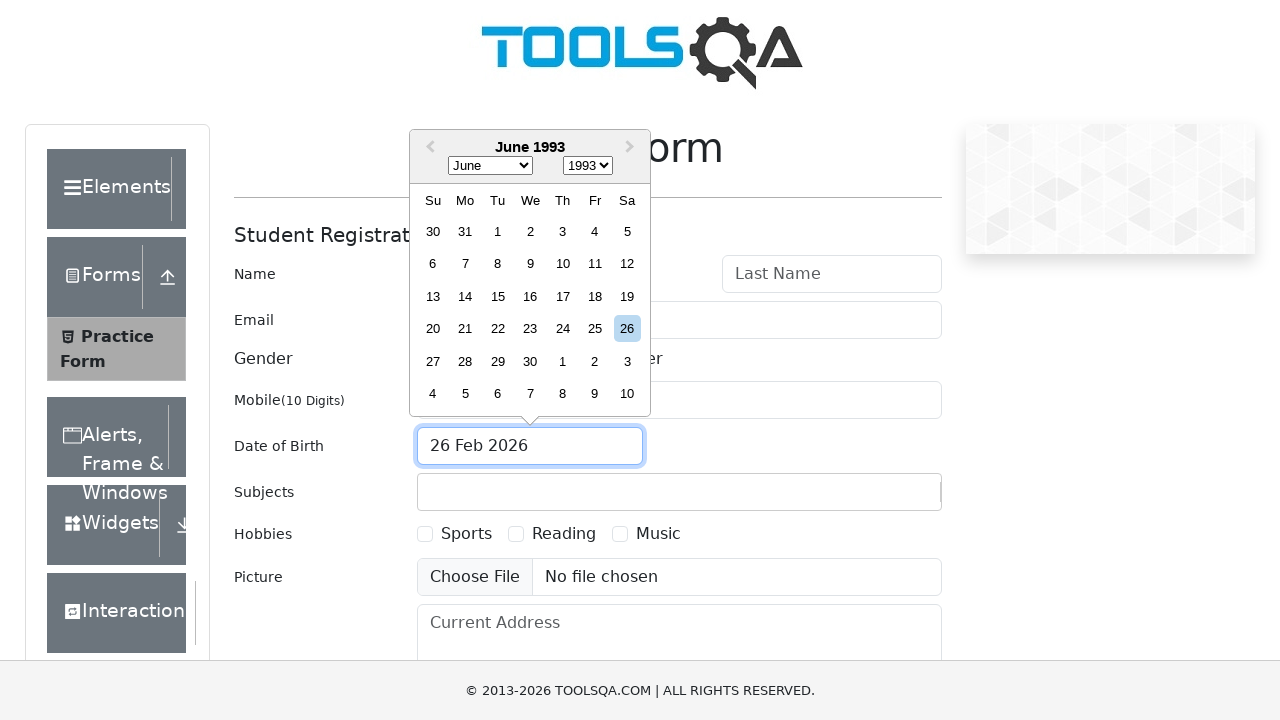

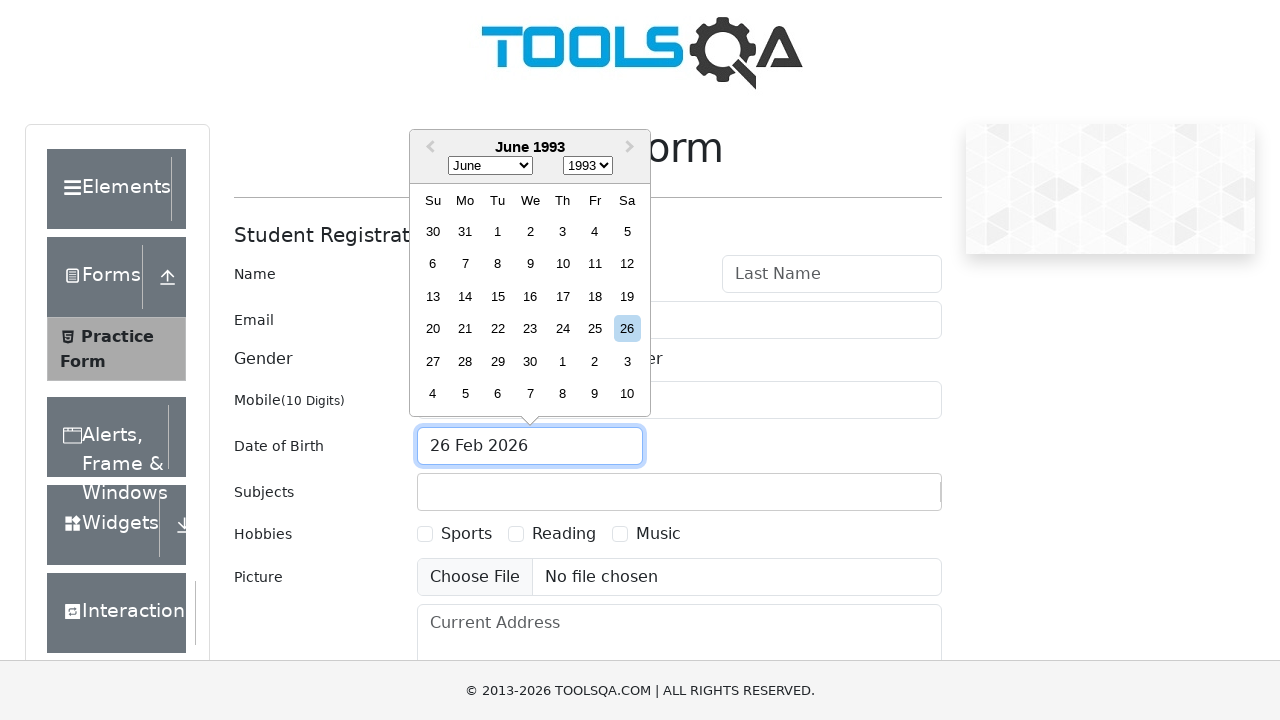